Tests the Python.org search functionality by entering "pycon" as a search query, submitting the form, and verifying that results are found.

Starting URL: https://www.python.org

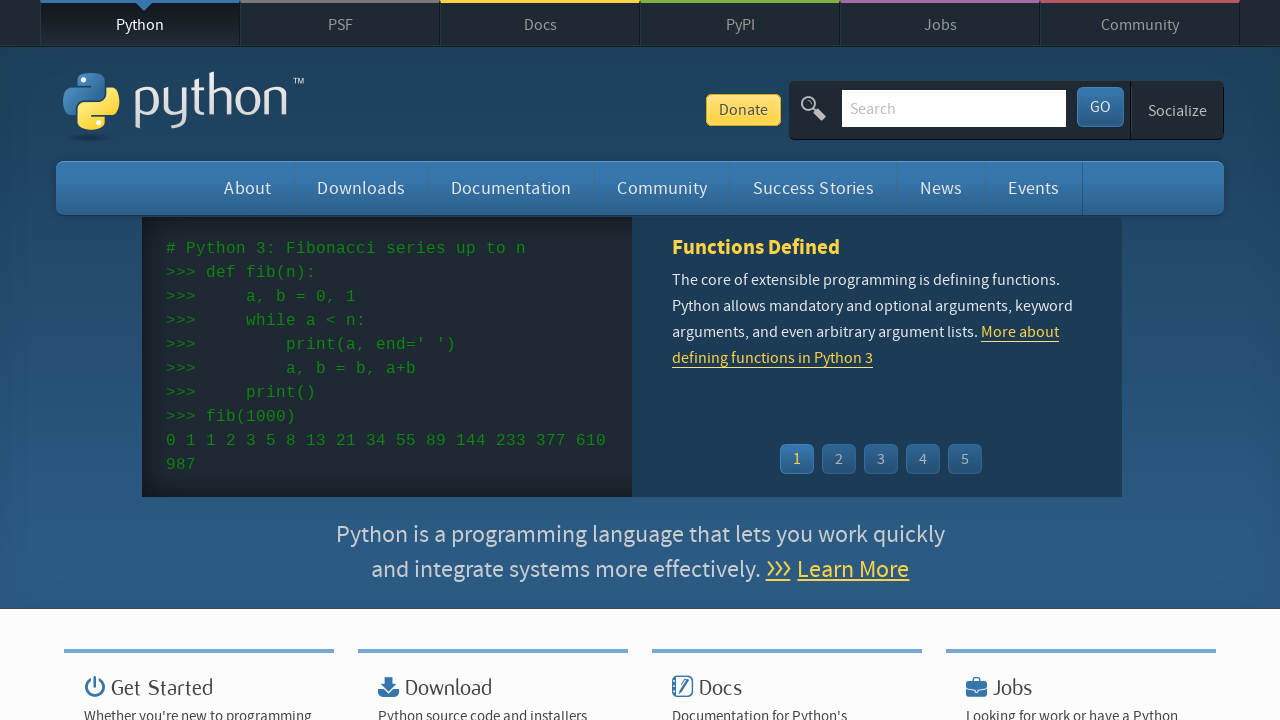

Verified Python.org page title contains 'Python'
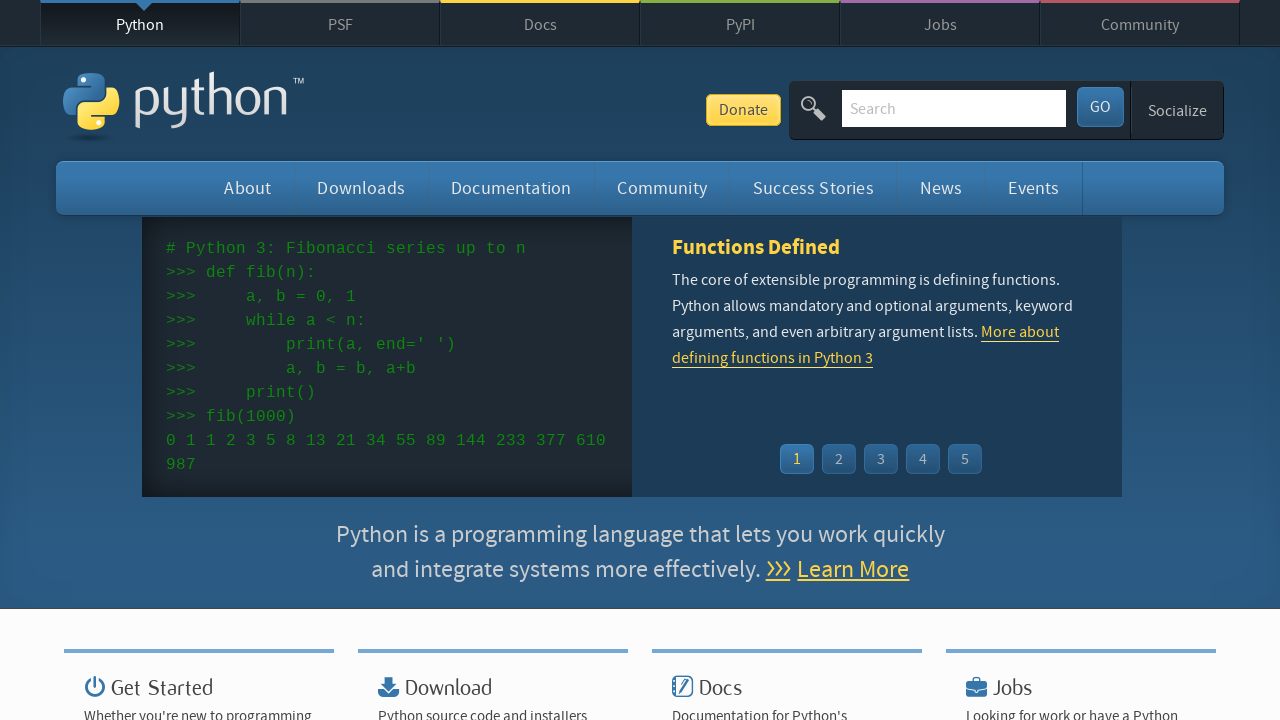

Filled search box with 'pycon' query on input[name='q']
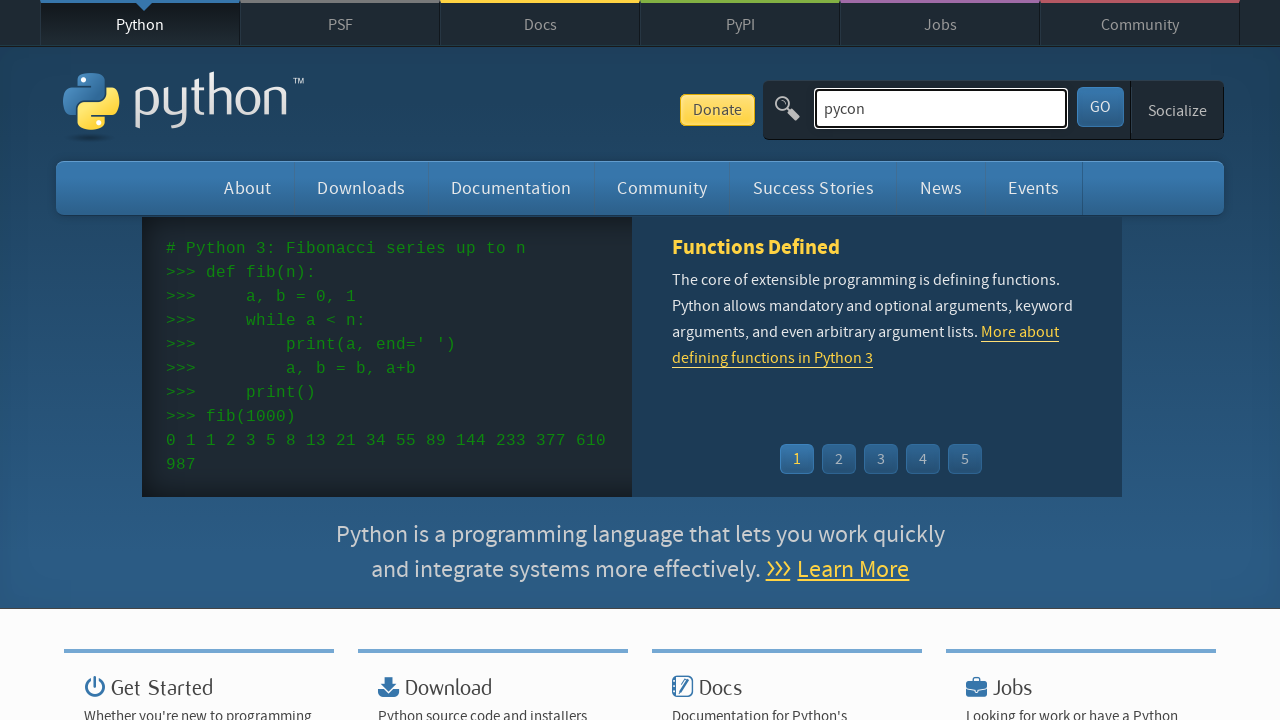

Pressed Enter to submit search form on input[name='q']
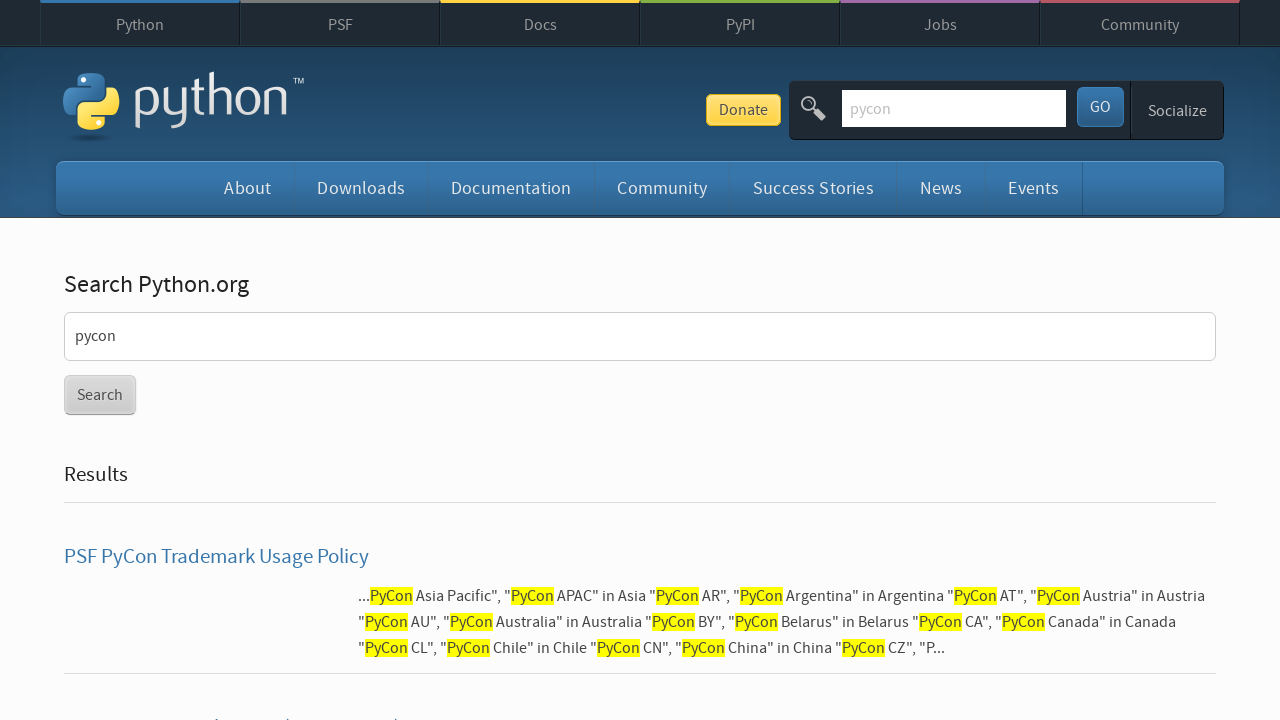

Waited for search results to load (networkidle)
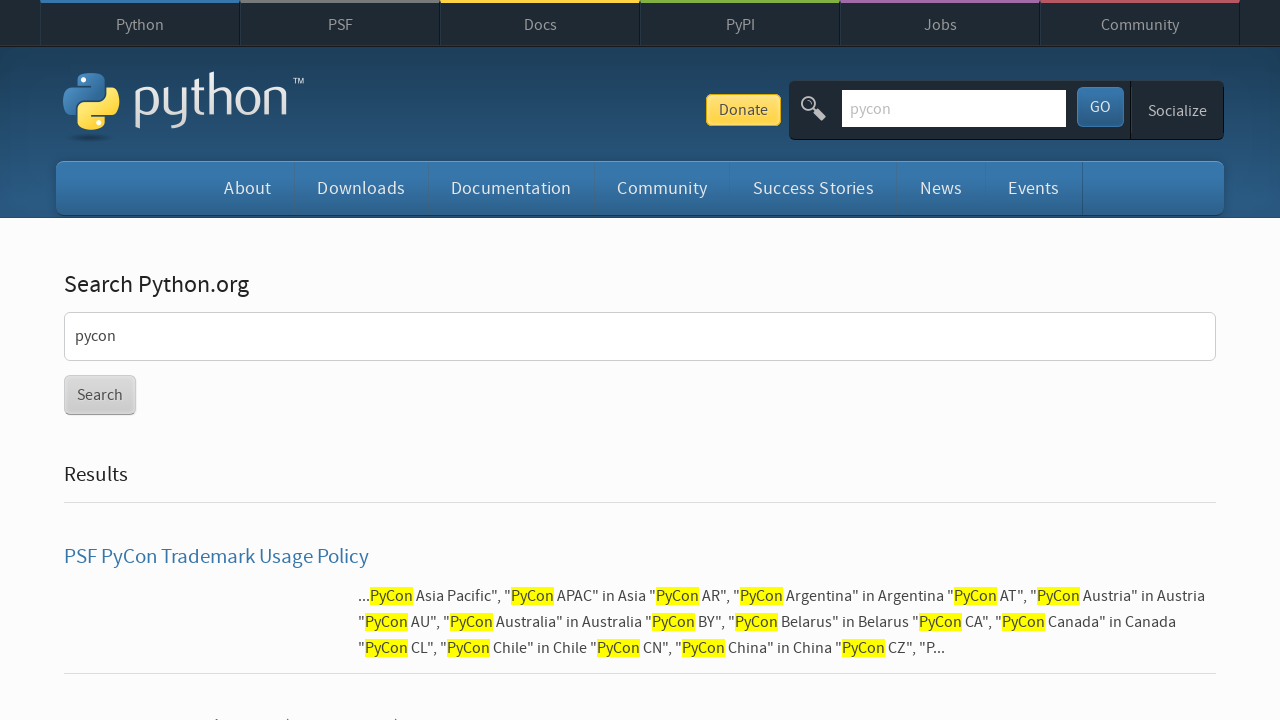

Verified search results were found (no 'No results found' message)
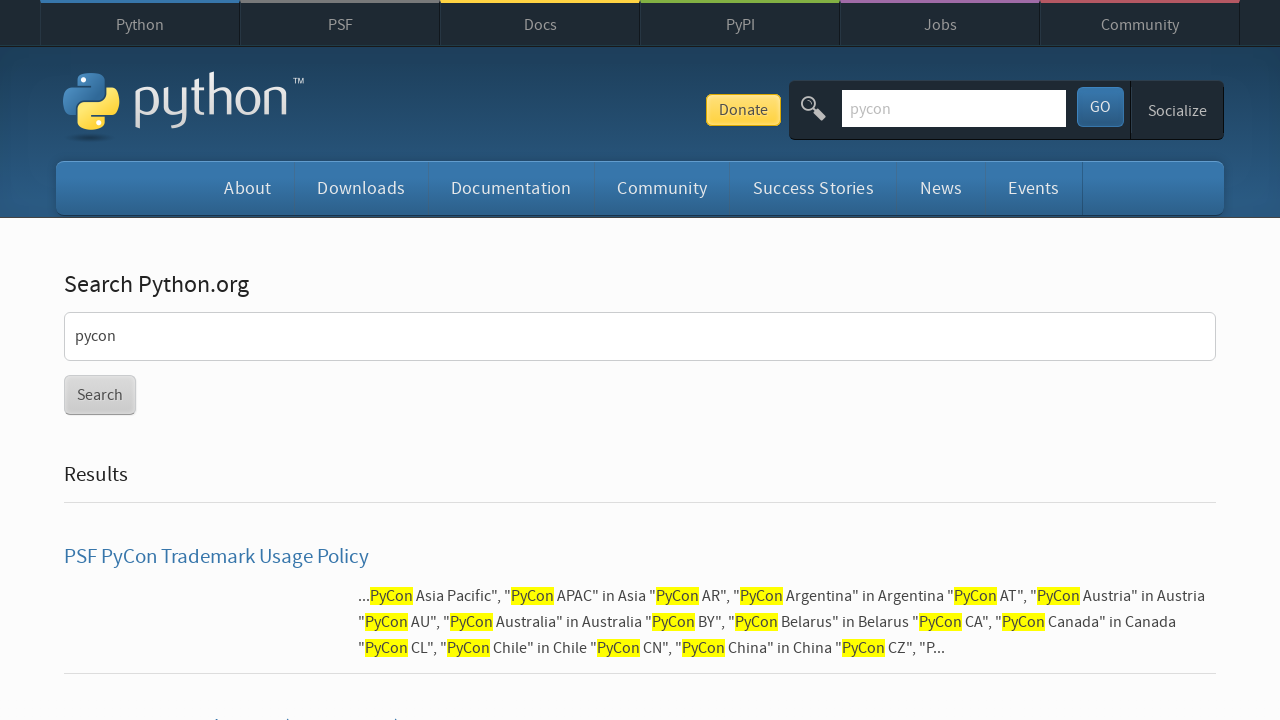

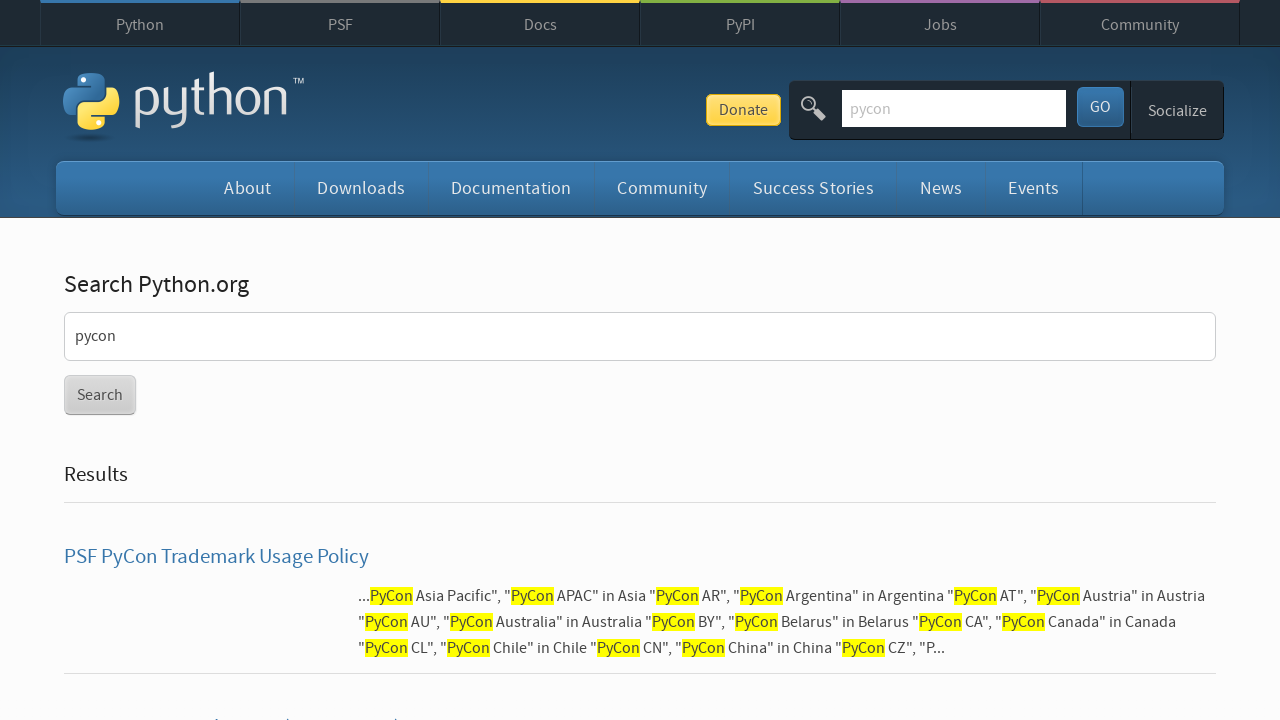